Tests text input functionality by entering text into a form field, clearing it, entering new text, clicking a button, and verifying the button text updates to match the input

Starting URL: http://www.uitestingplayground.com/textinput

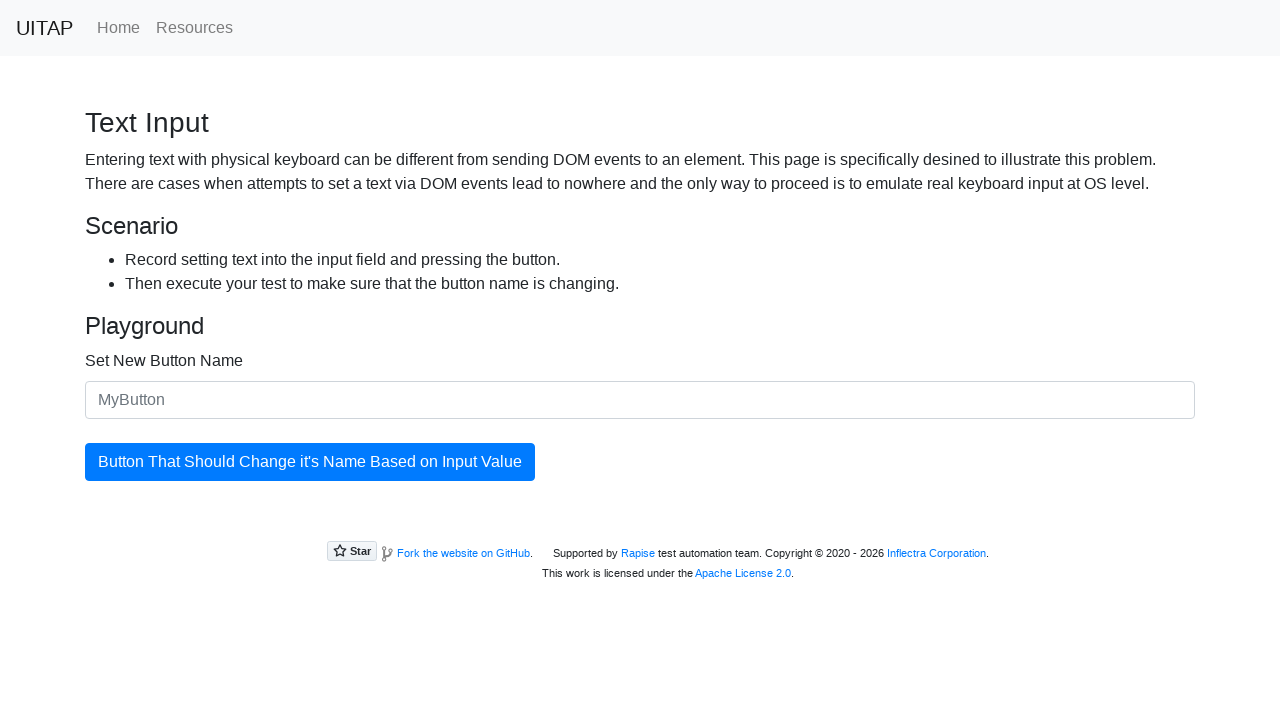

Filled input field with initial text 'Knopka' on .form-control
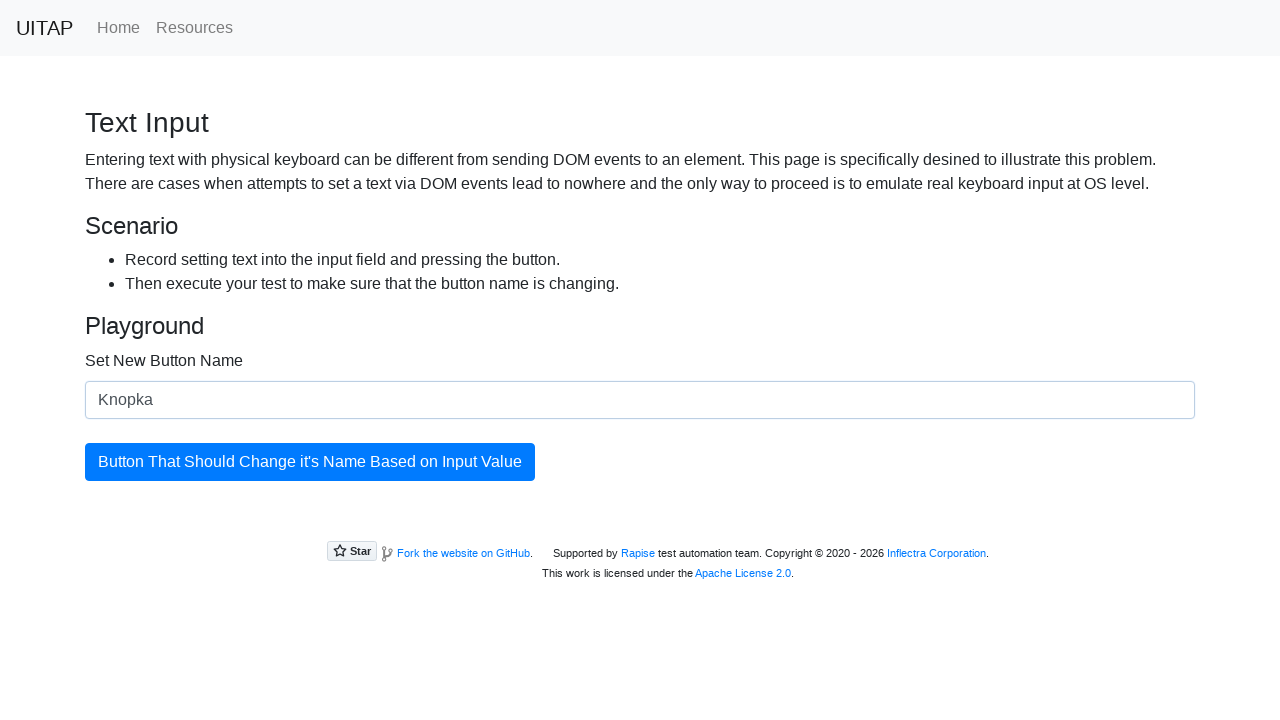

Cleared input field and entered new text 'abc' on .form-control
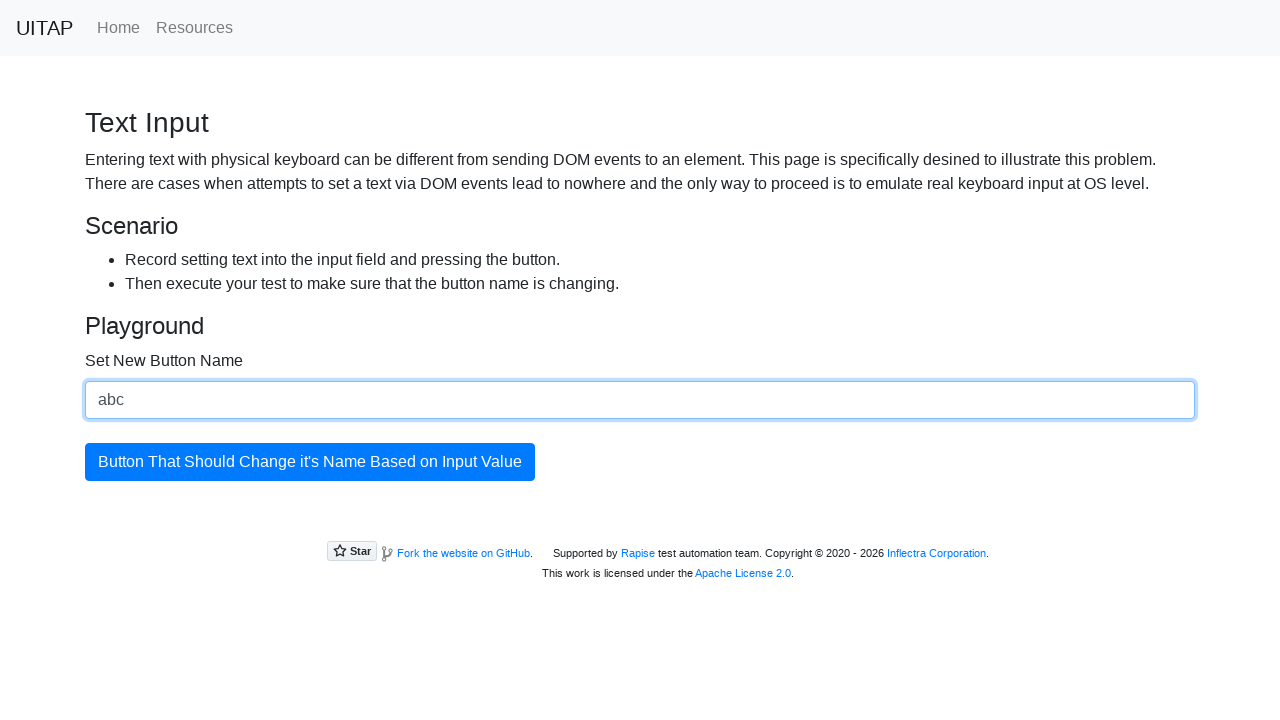

Clicked the button at (310, 462) on .btn
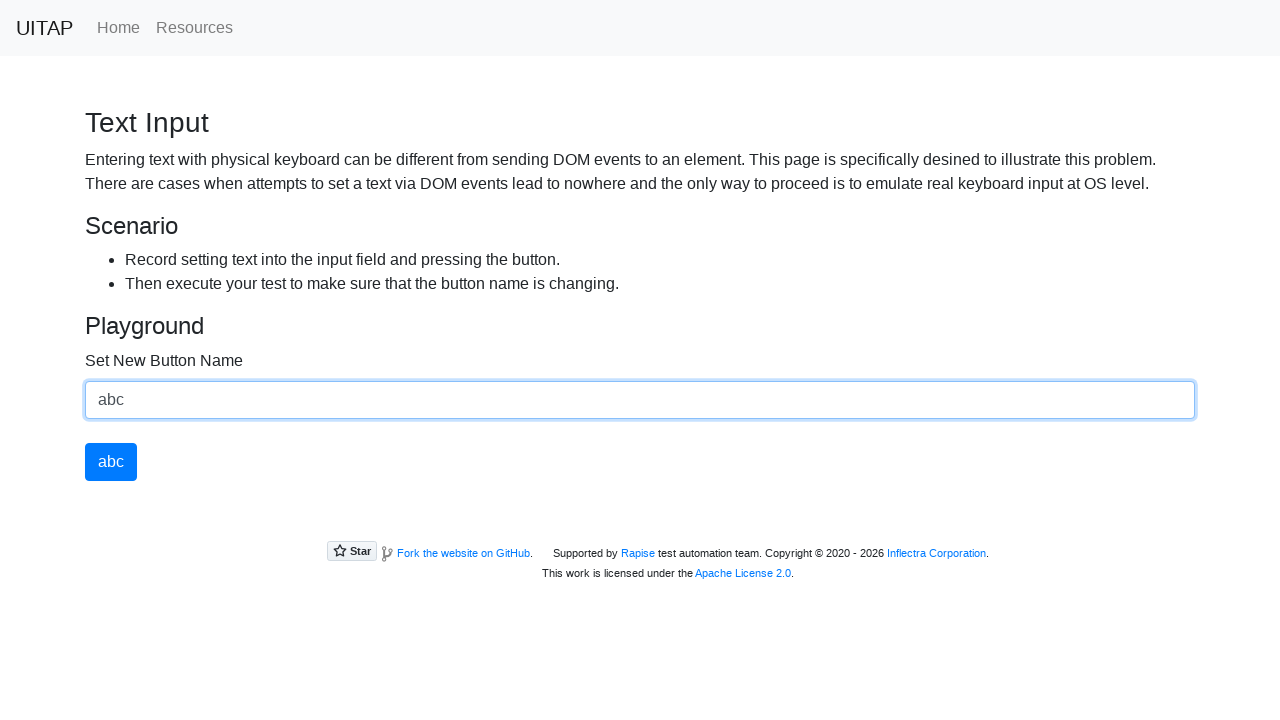

Verified button text updated to 'abc'
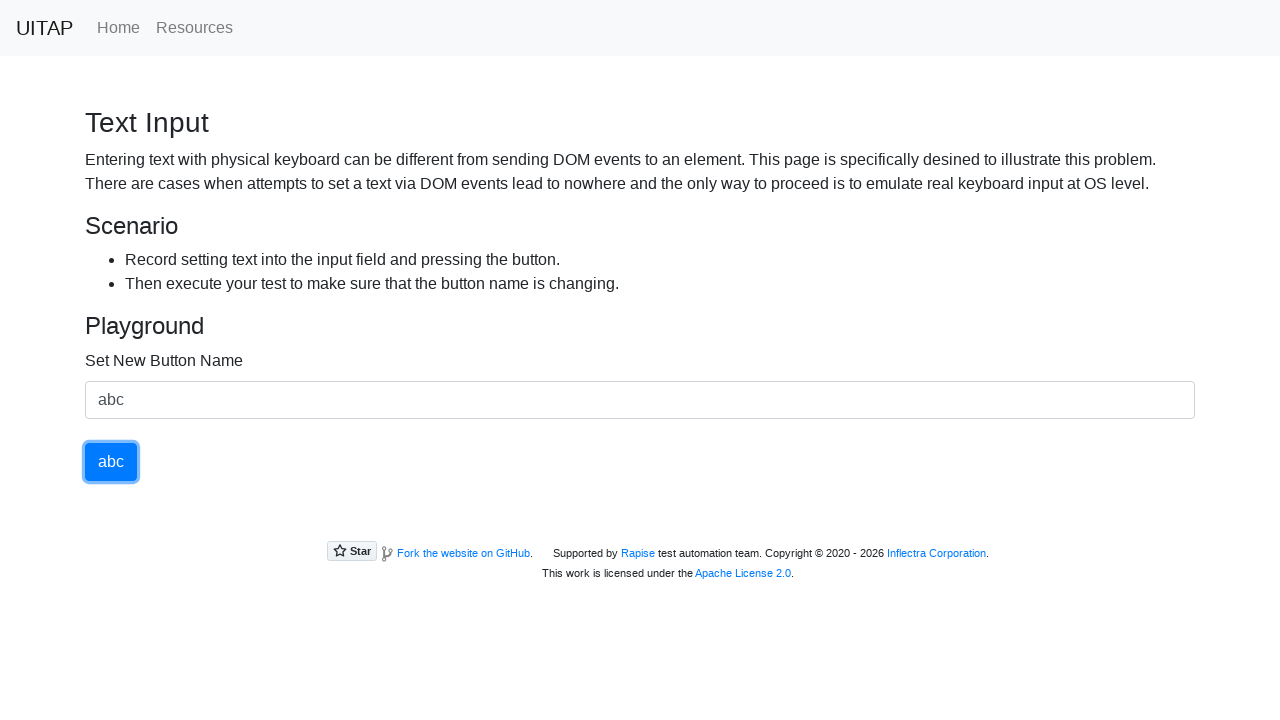

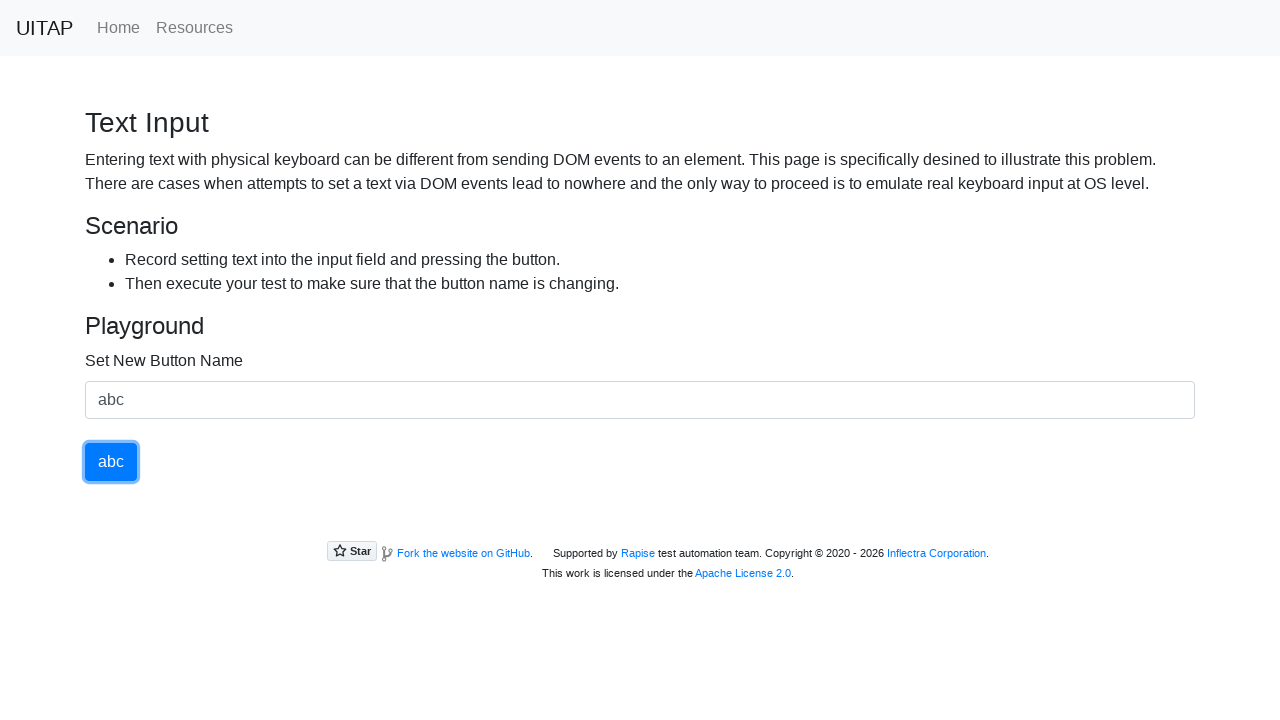